Tests flight selection flow by searching for flights, selecting the first result, and verifying flight details are carried forward correctly

Starting URL: https://blazedemo.com

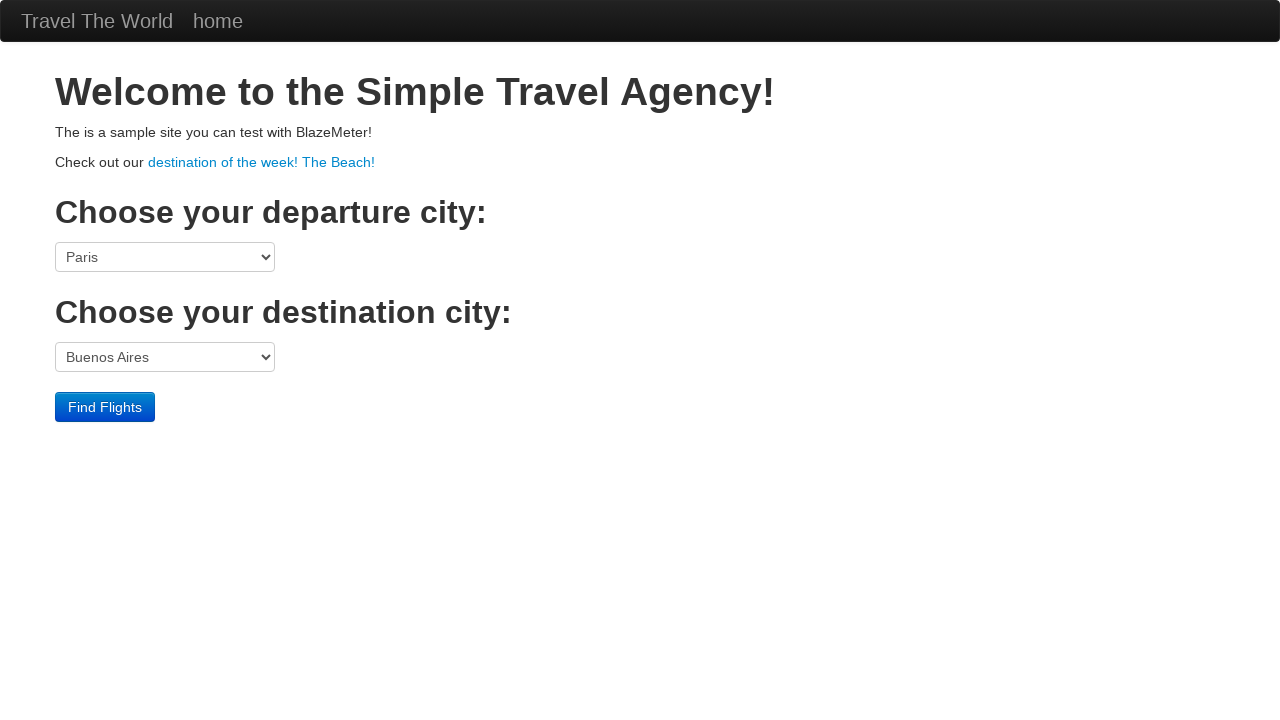

Selected 'Paris' as departure city on select[name='fromPort']
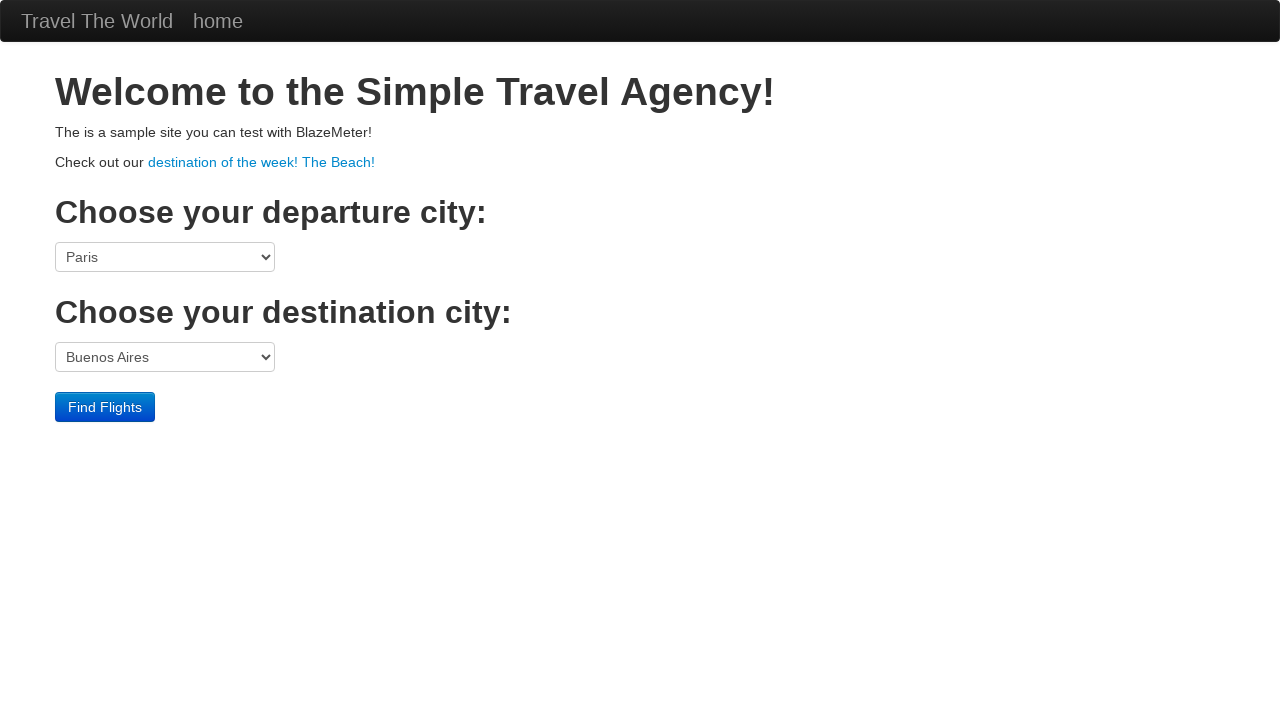

Selected 'London' as destination city on select[name='toPort']
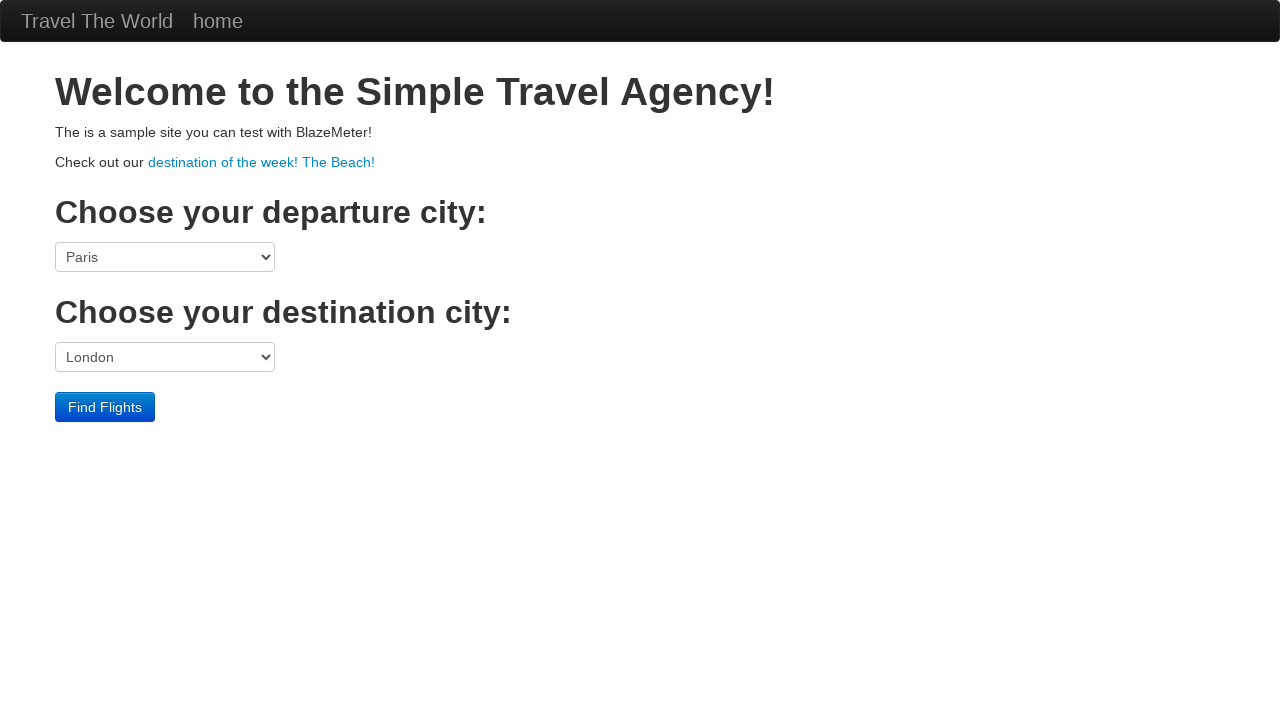

Submitted flight search form at (105, 407) on input[type='submit'] >> nth=0
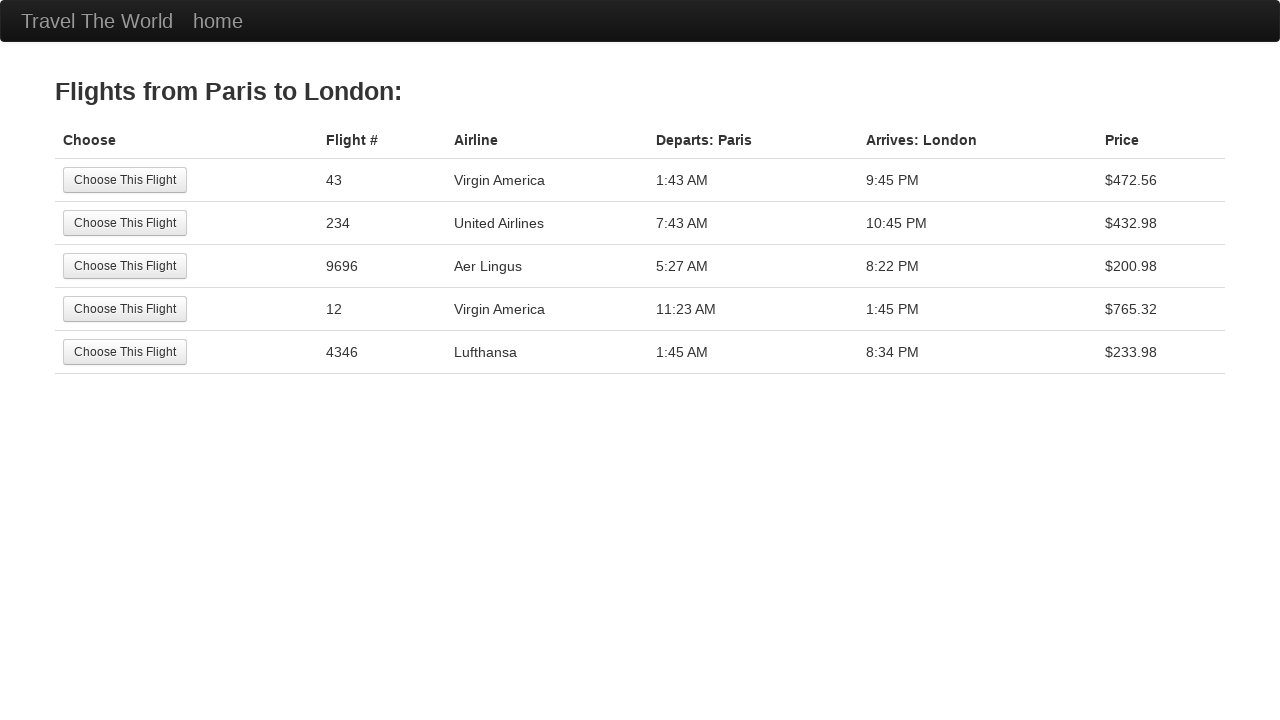

Flight search results loaded
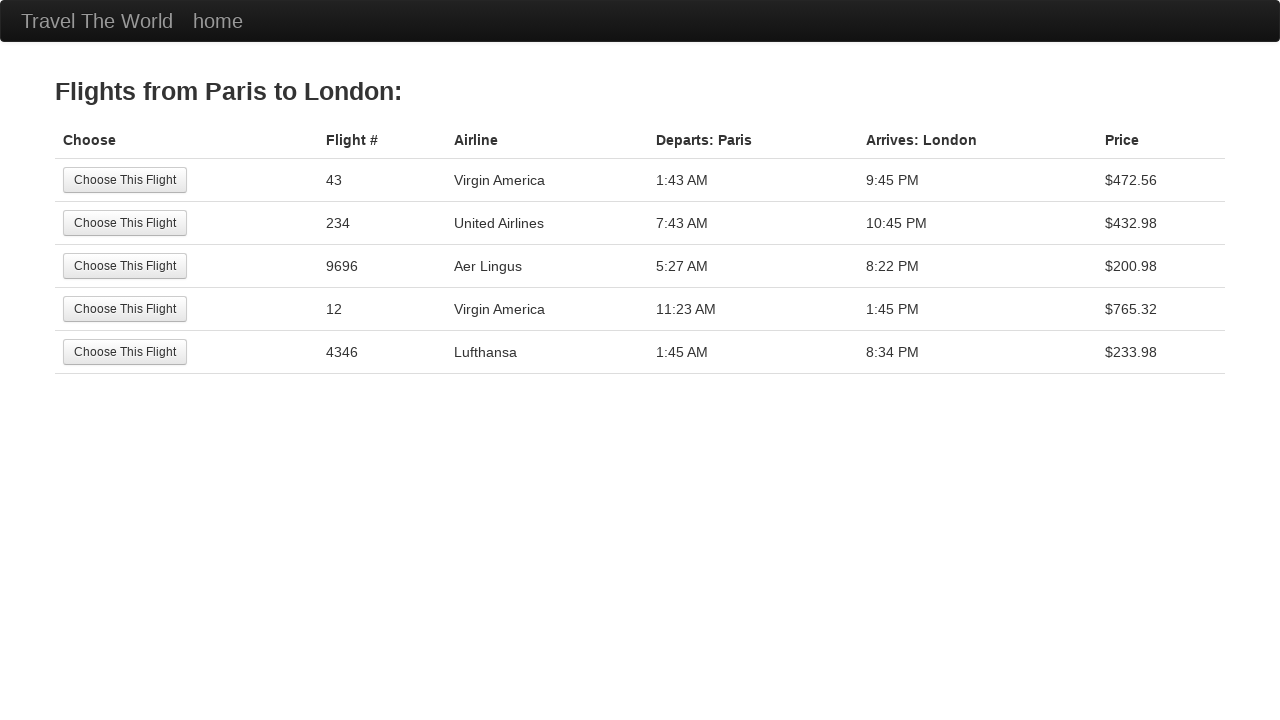

Selected the first flight result at (125, 180) on (//input[@type='submit'])[1]
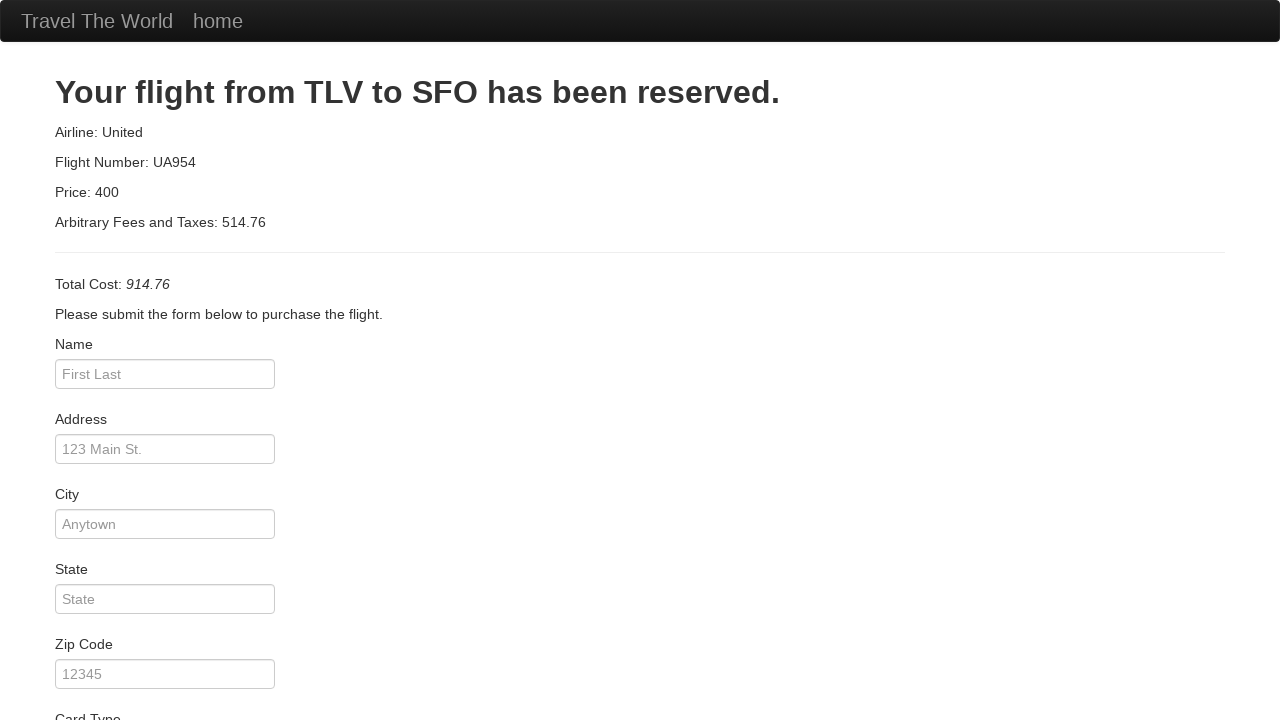

Flight details page loaded and verified
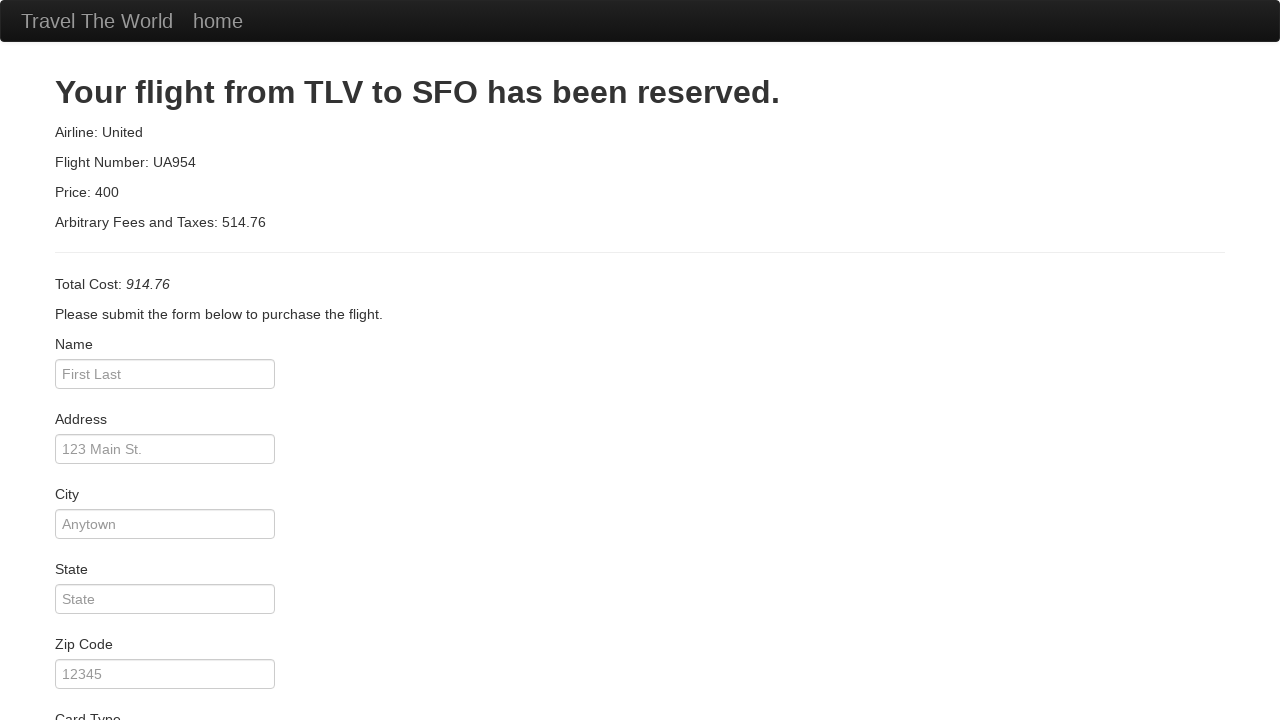

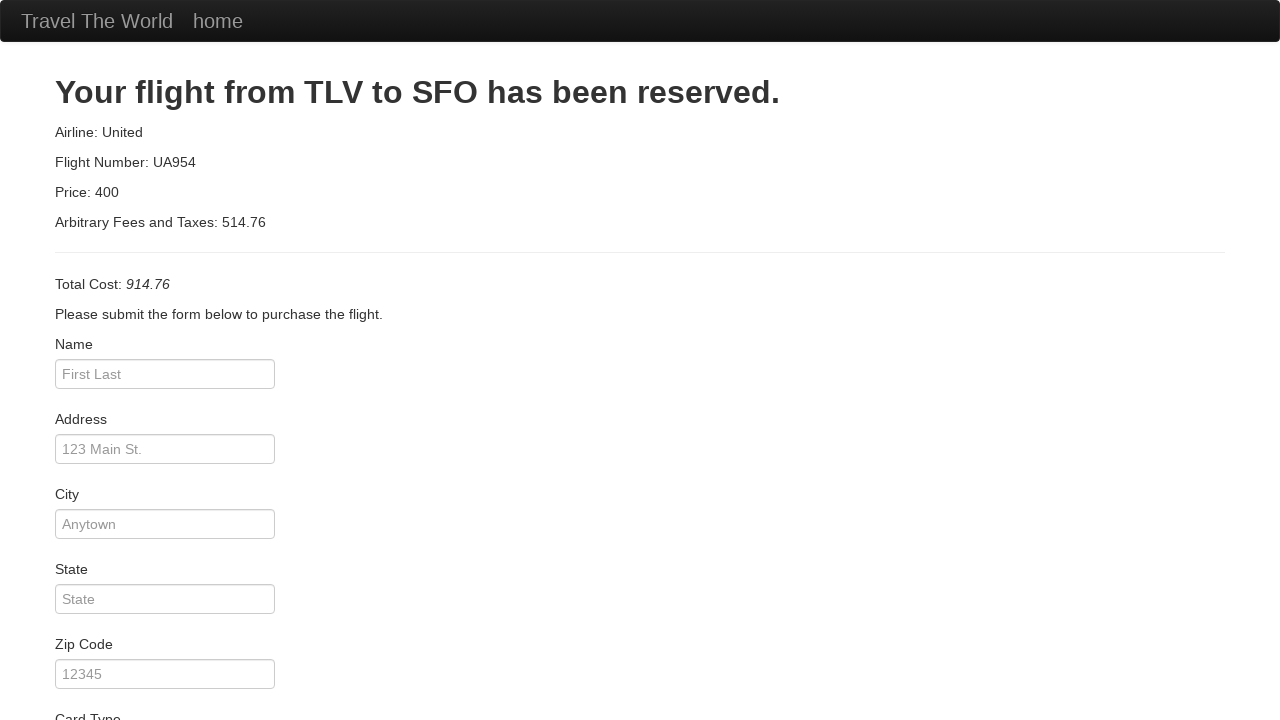